Clicks on the Home navigation link and verifies the categories section is displayed

Starting URL: https://www.demoblaze.com/

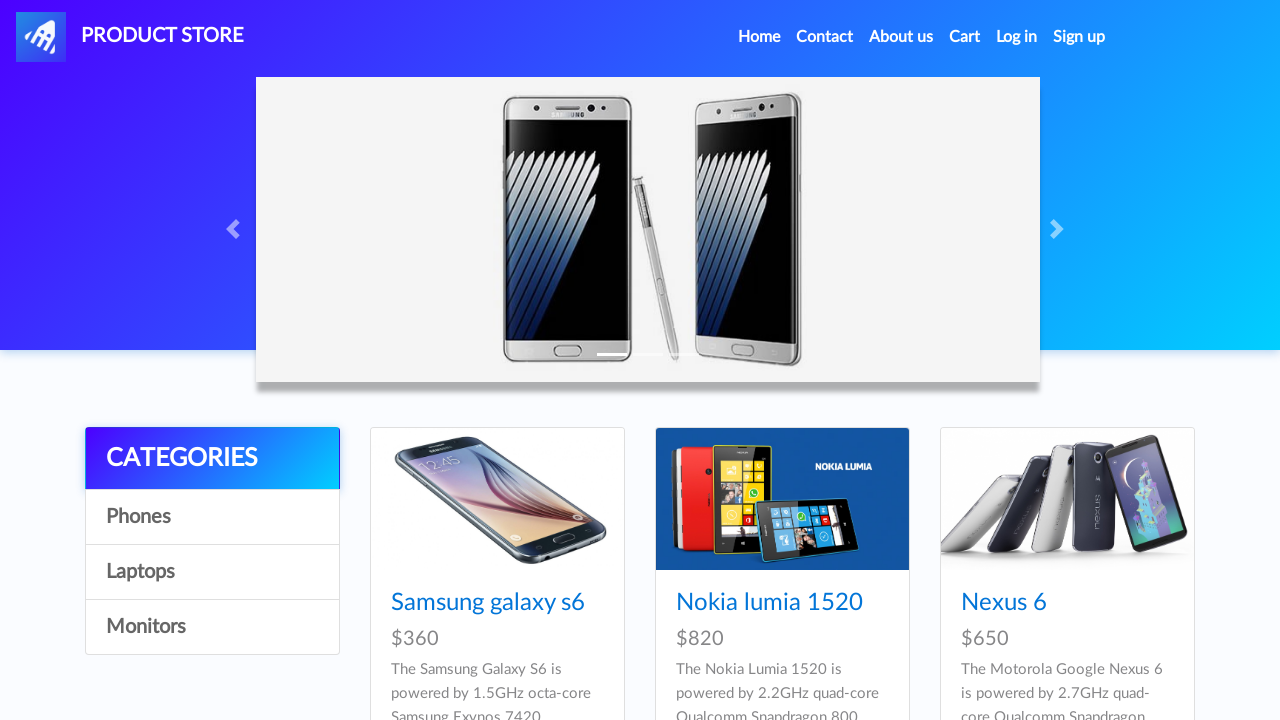

Clicked on Home navigation link at (759, 37) on xpath=//*[@id="navbarExample"]/ul/li[1]/a
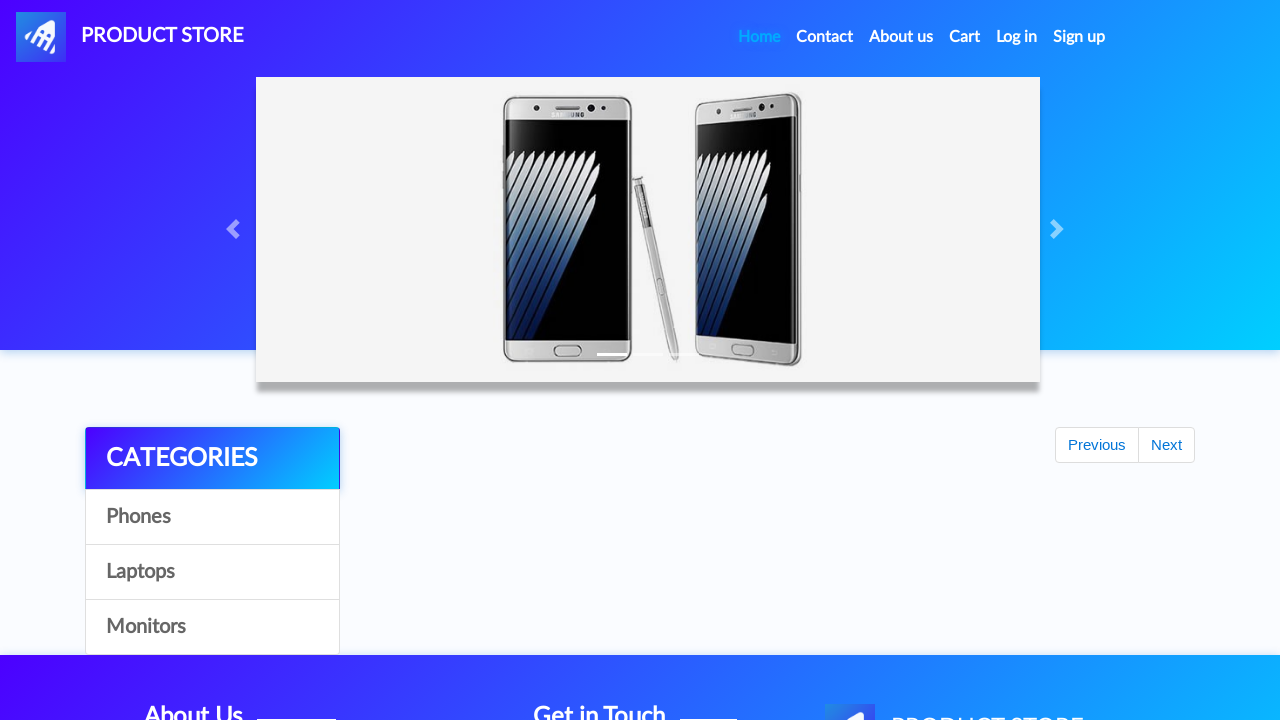

Verified categories section is displayed
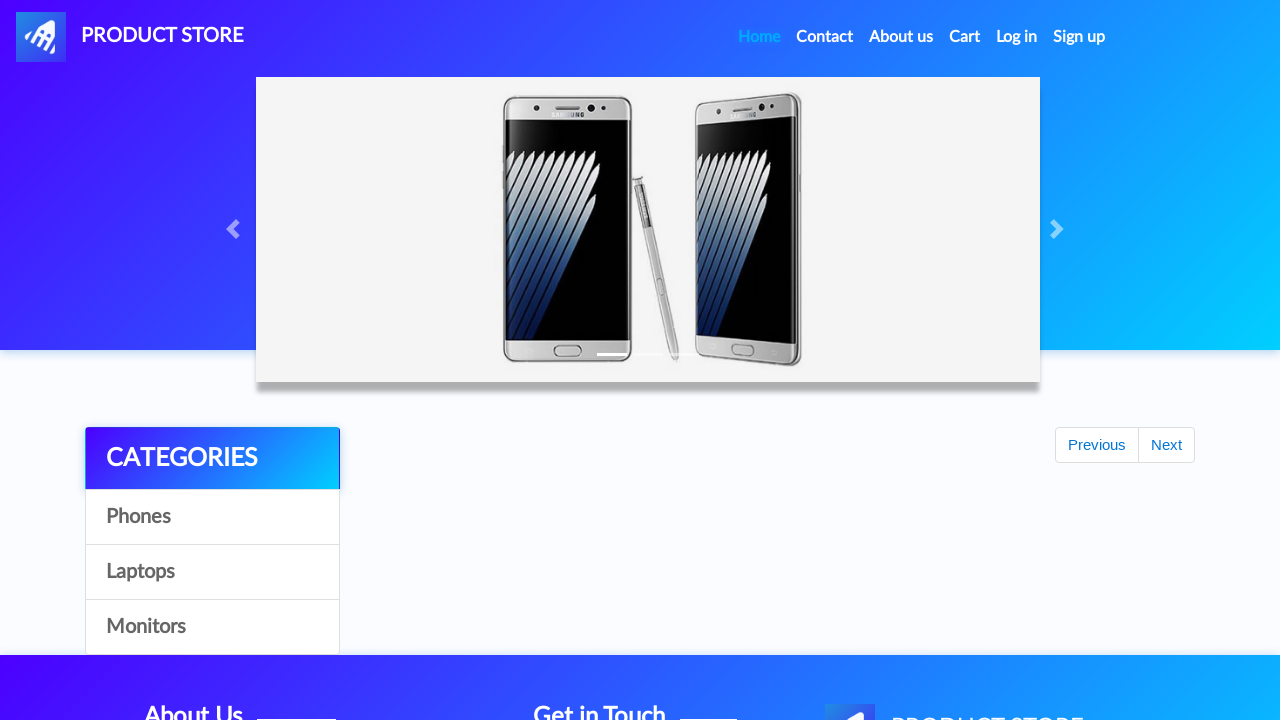

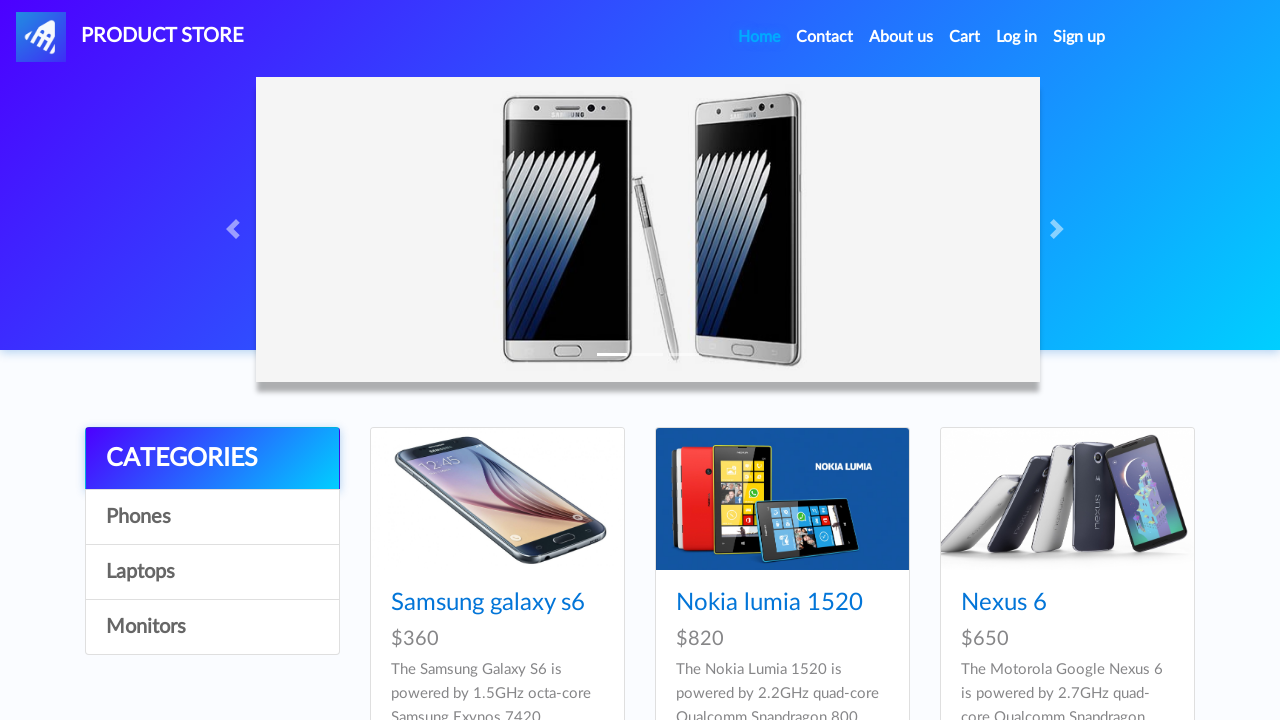